Tests Vue.js dropdown component by selecting different options and verifying the selected text is displayed in the dropdown toggle.

Starting URL: https://mikerodham.github.io/vue-dropdowns/

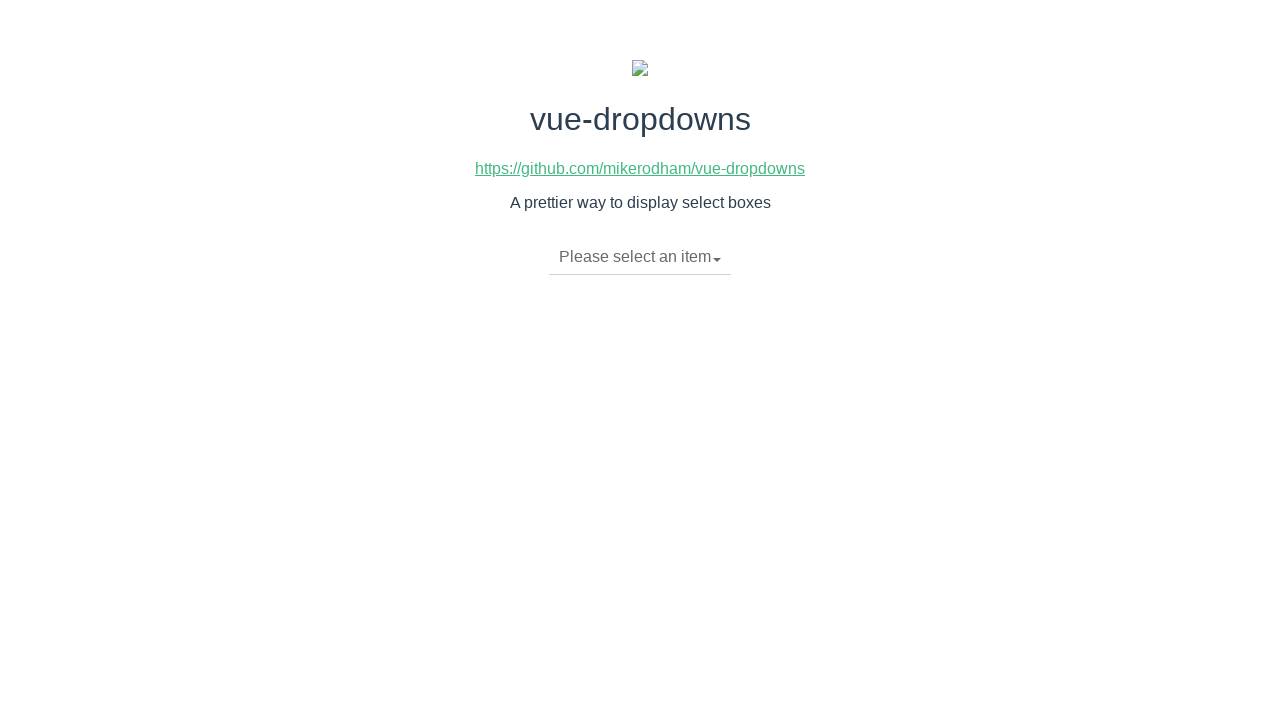

Clicked dropdown toggle to open menu at (640, 257) on li.dropdown-toggle
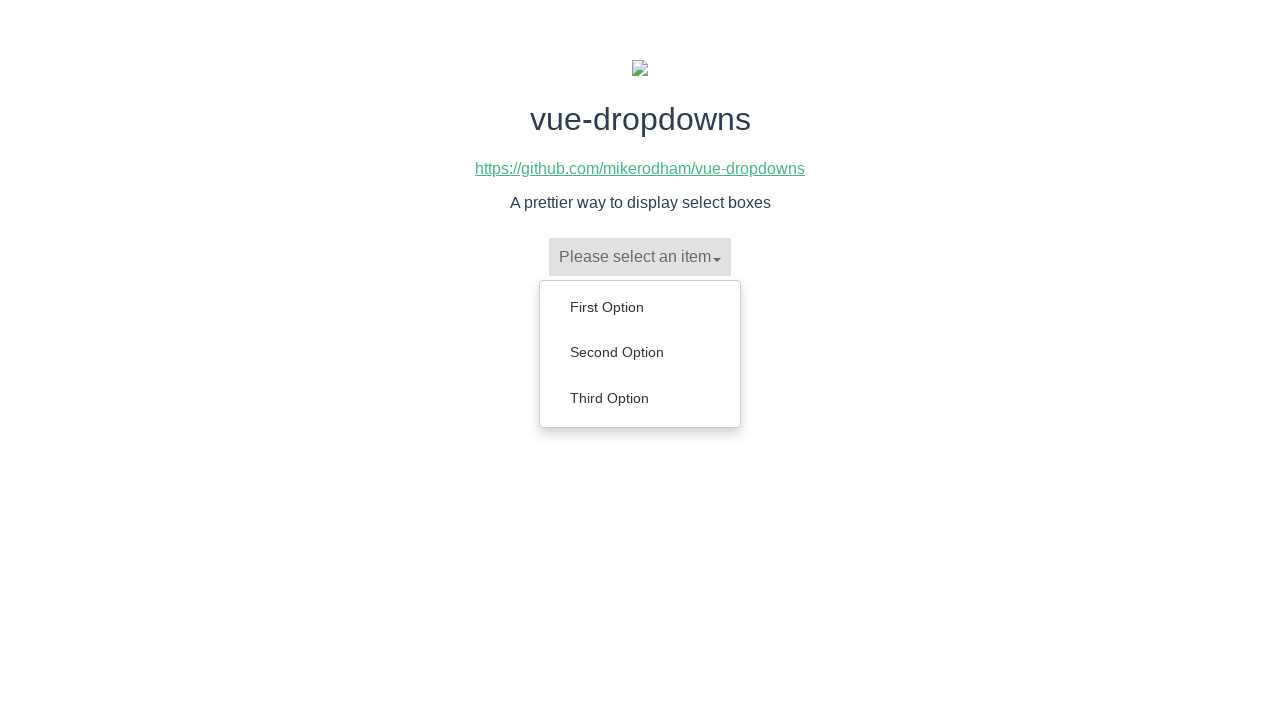

Dropdown menu appeared with options
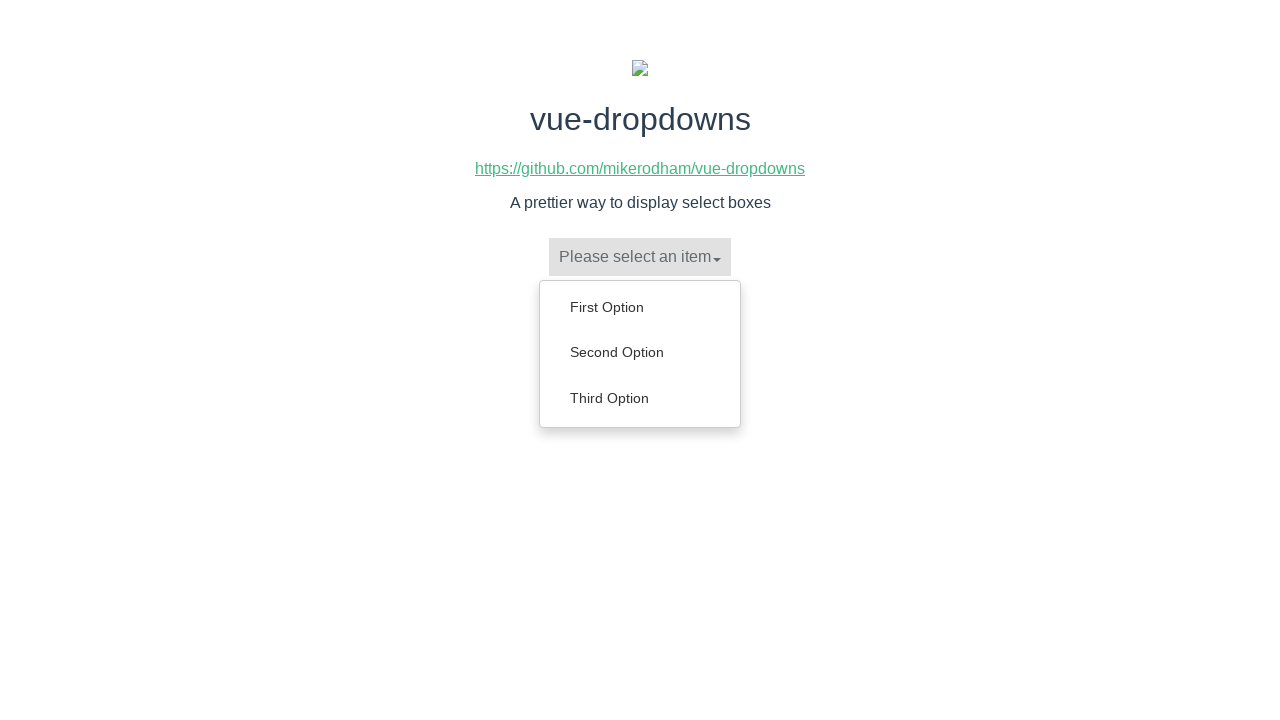

Selected 'Second Option' from dropdown at (640, 352) on ul.dropdown-menu a:has-text('Second Option')
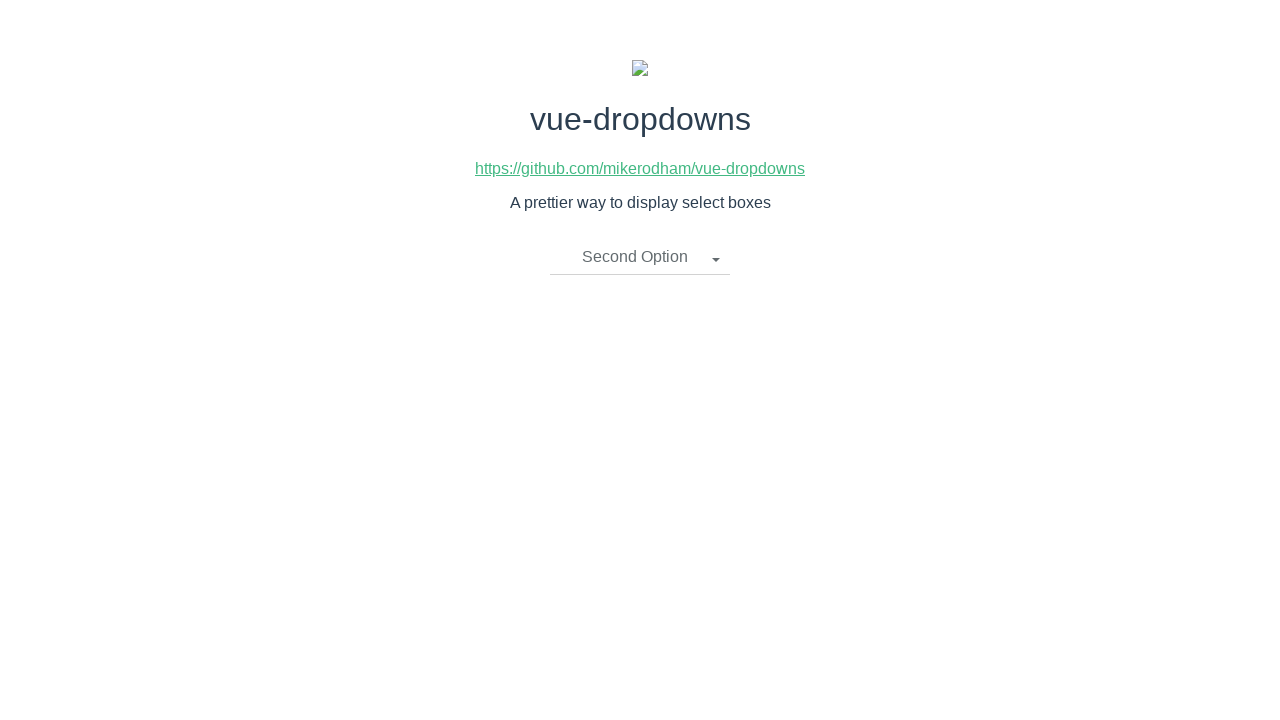

Verified 'Second Option' is displayed in dropdown toggle
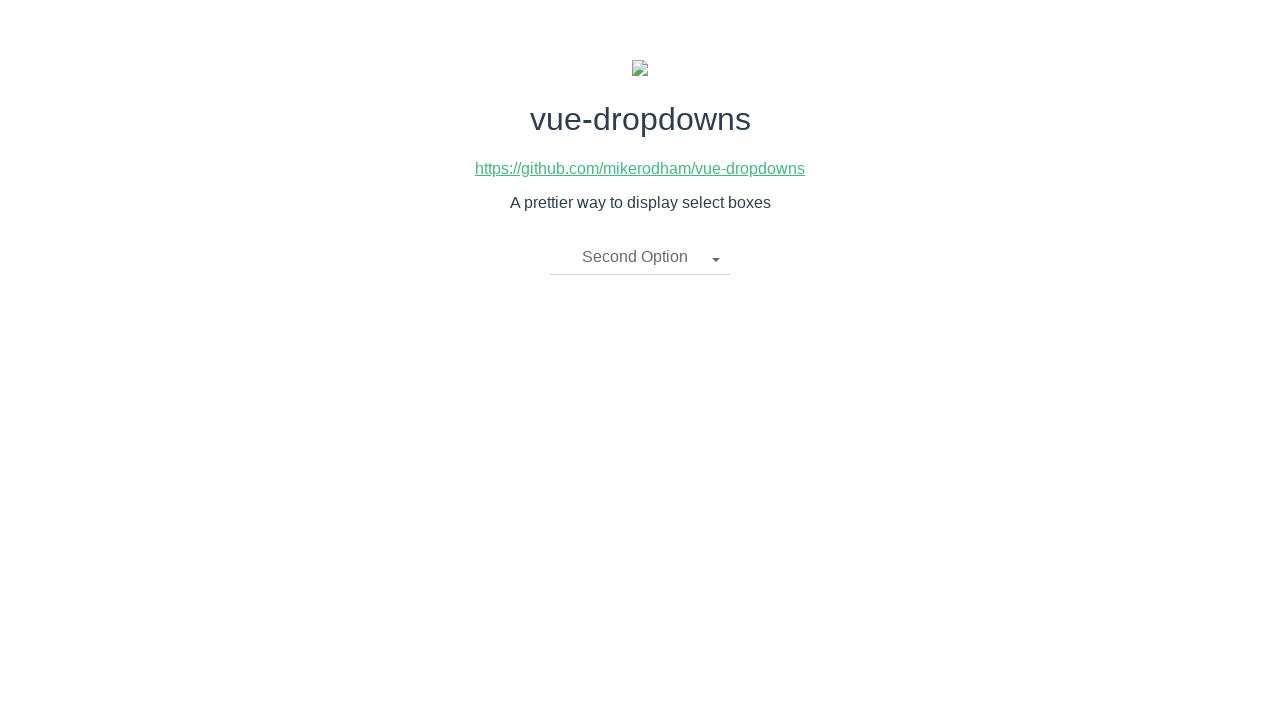

Clicked dropdown toggle to open menu again at (640, 257) on li.dropdown-toggle
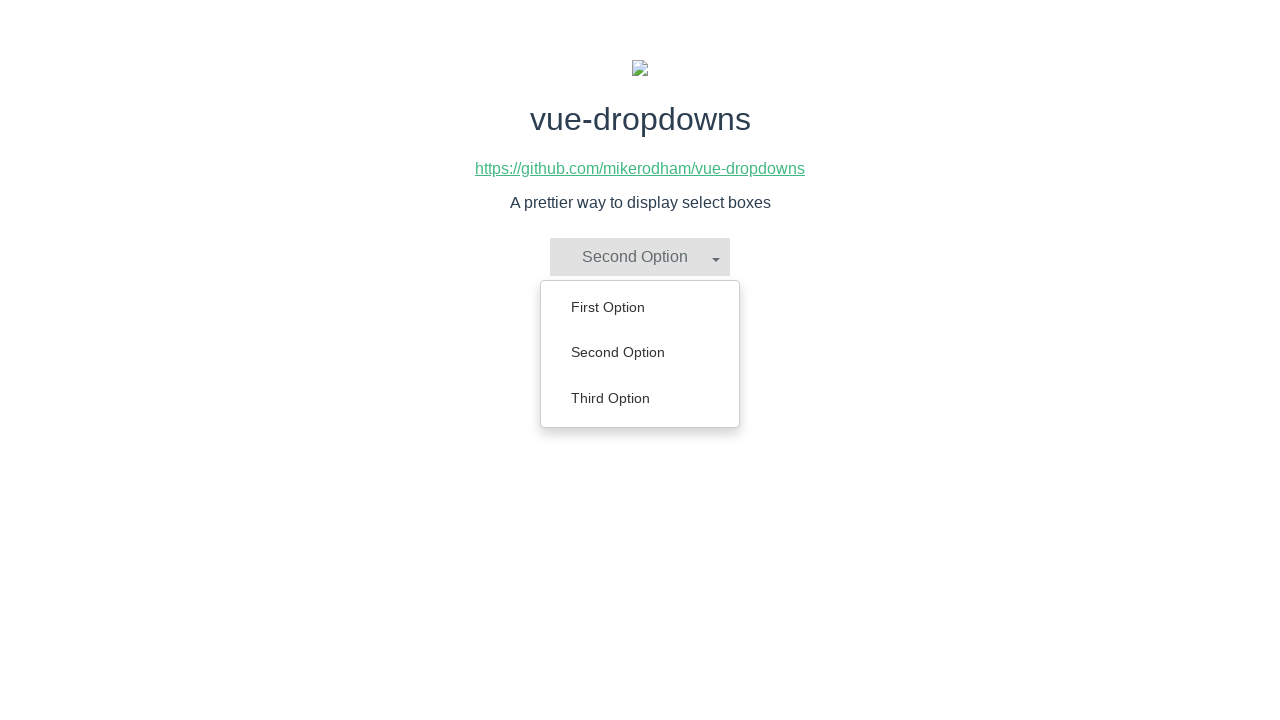

Dropdown menu appeared with options
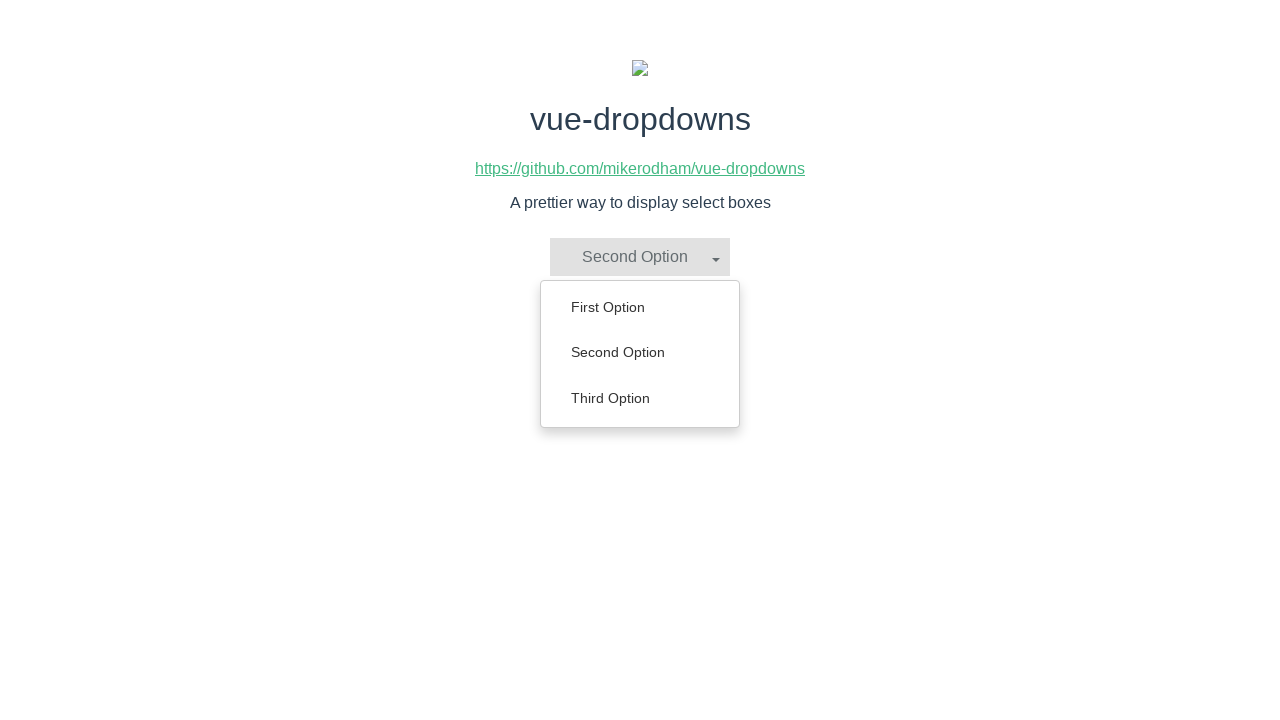

Selected 'First Option' from dropdown at (640, 307) on ul.dropdown-menu a:has-text('First Option')
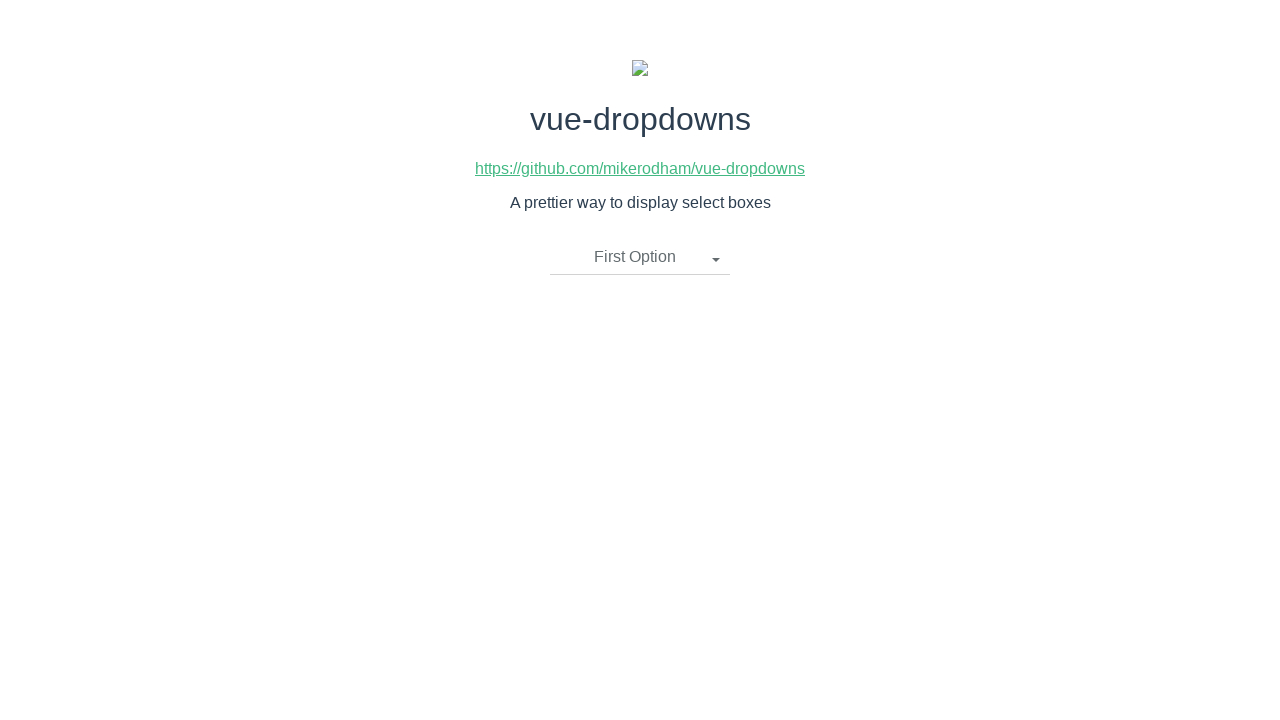

Verified 'First Option' is displayed in dropdown toggle
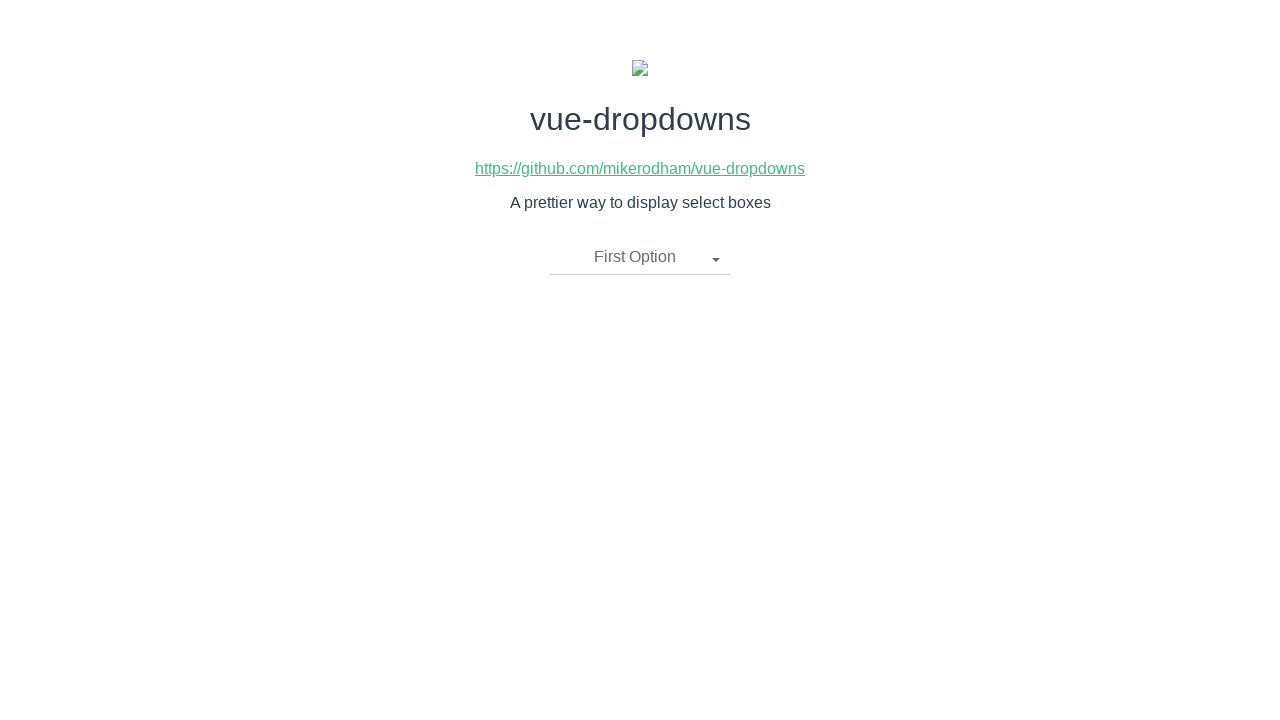

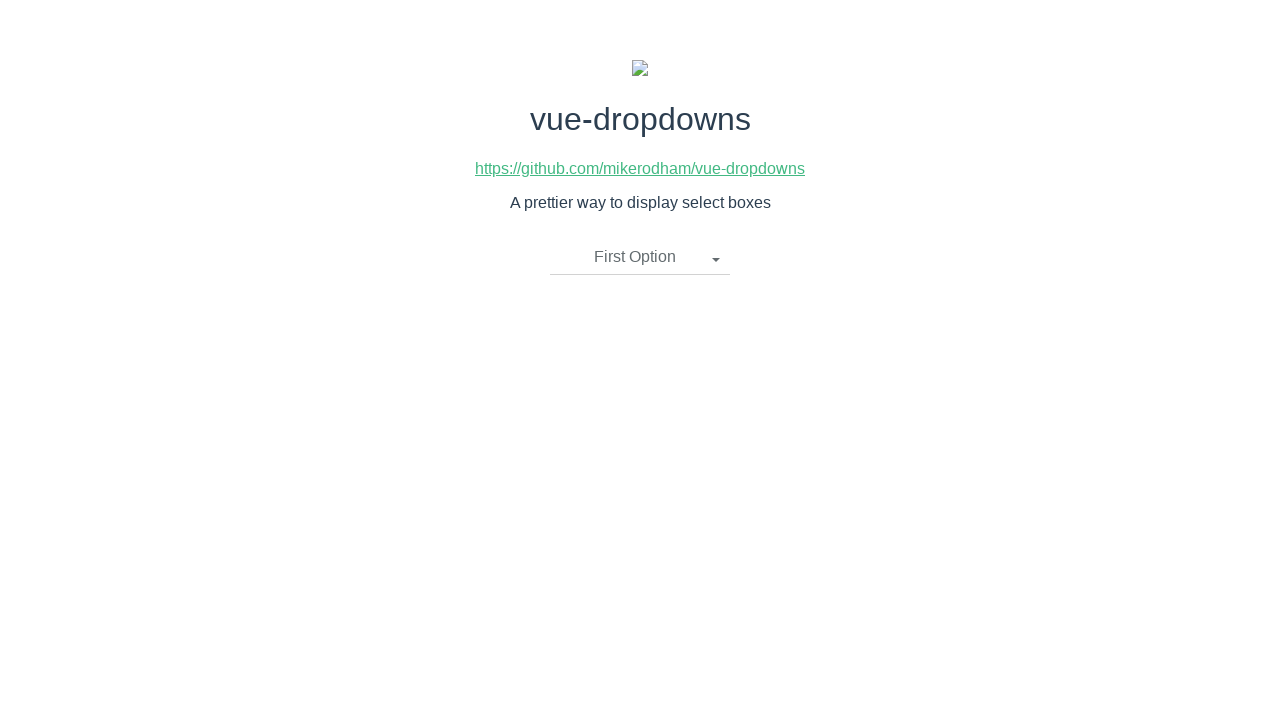